Tests the product sorting functionality on a shop page by selecting "Sort by average rating" from a dropdown menu

Starting URL: https://practice.automationtesting.in/shop/

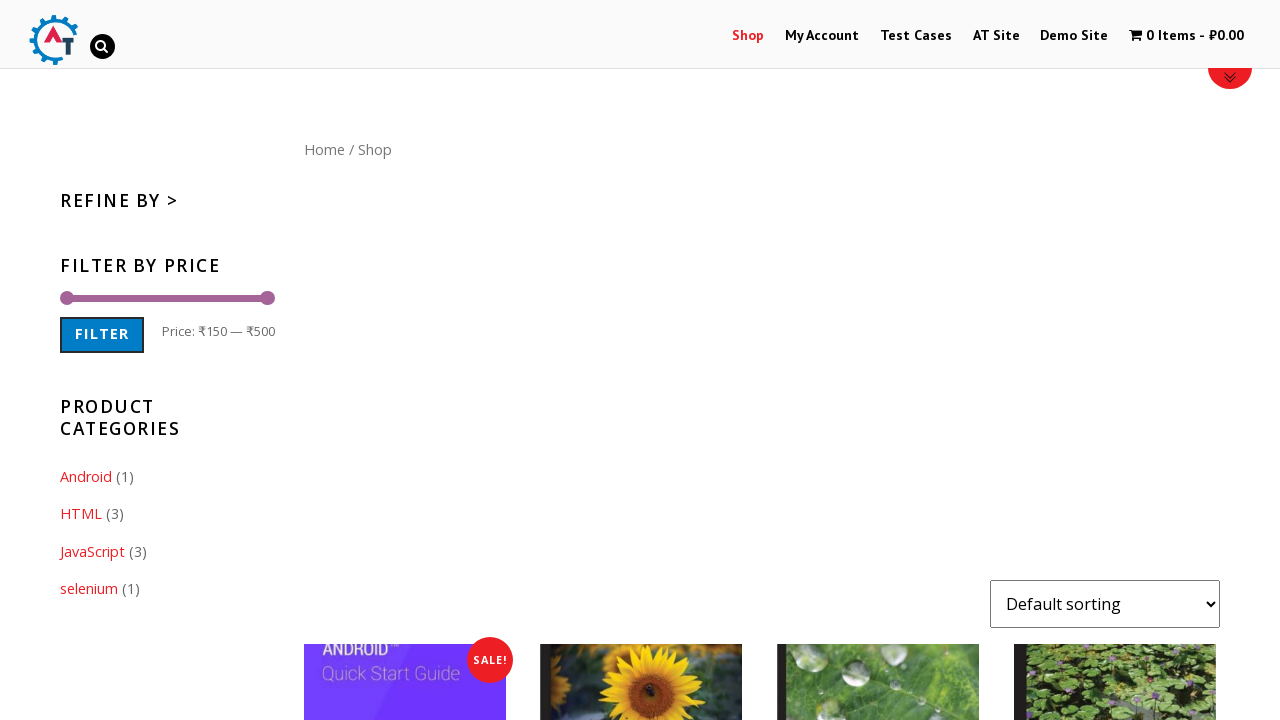

Navigated to shop page
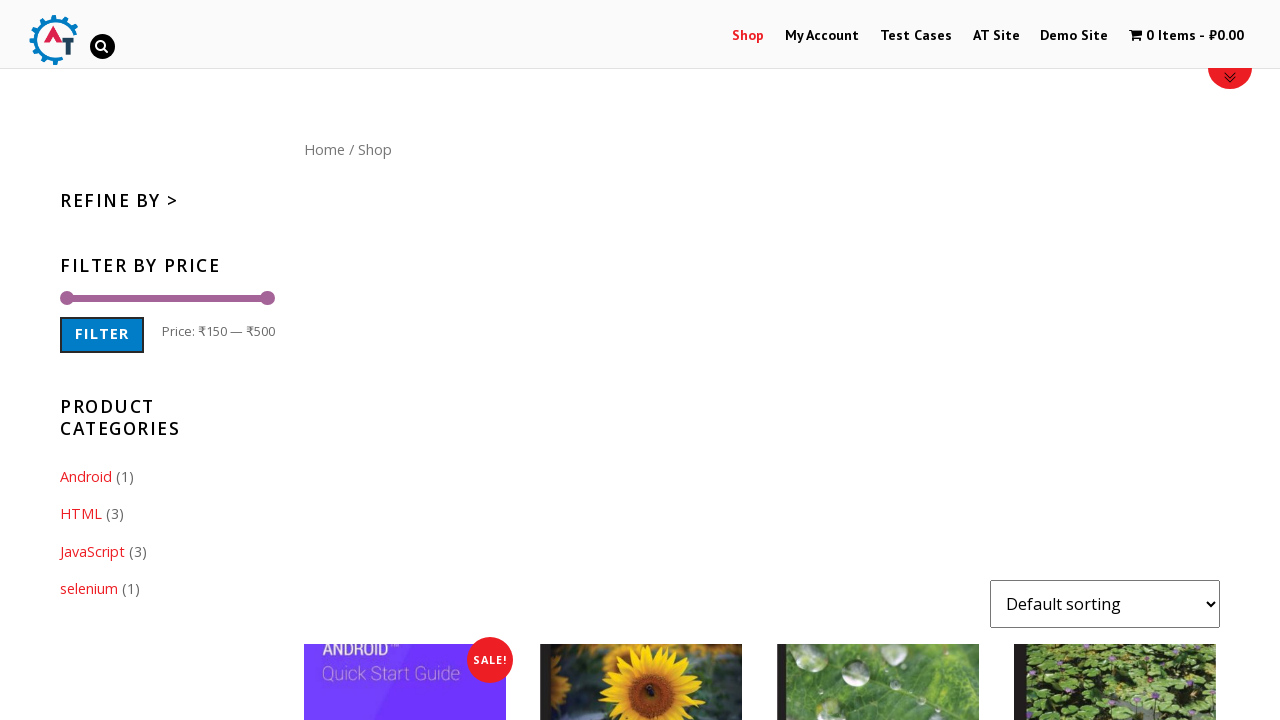

Selected 'Sort by average rating' from the dropdown menu on .orderby
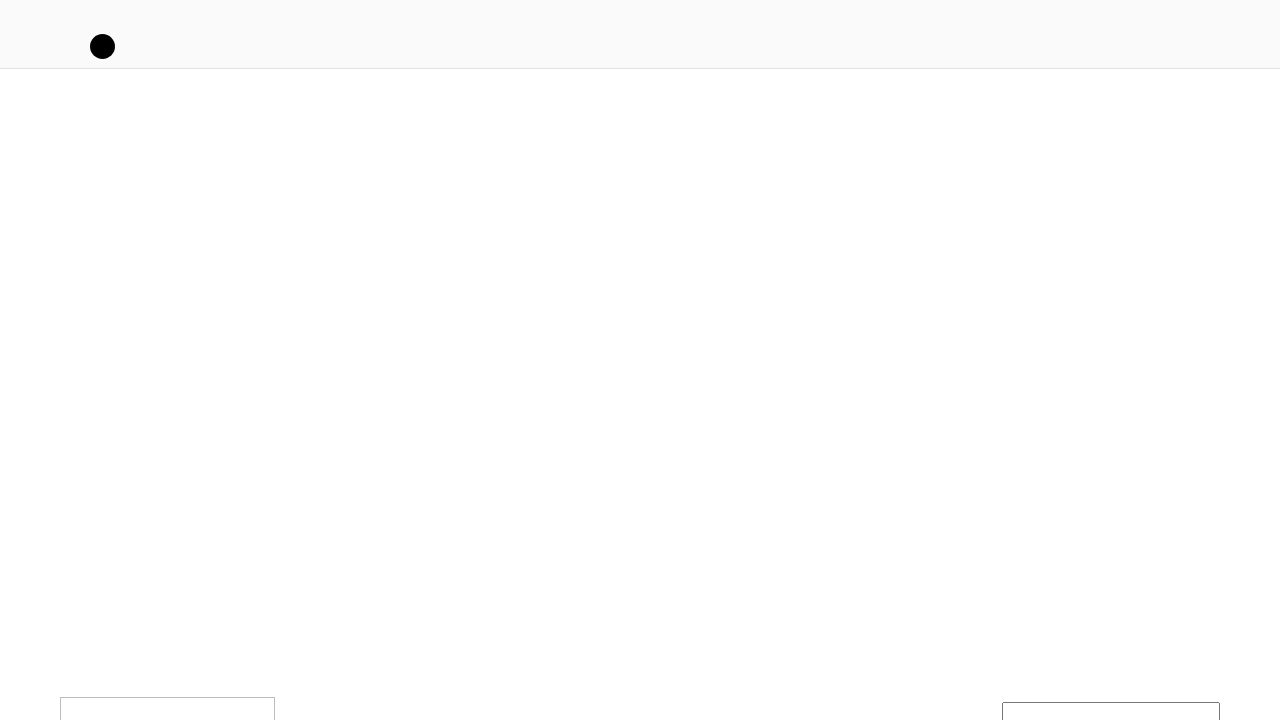

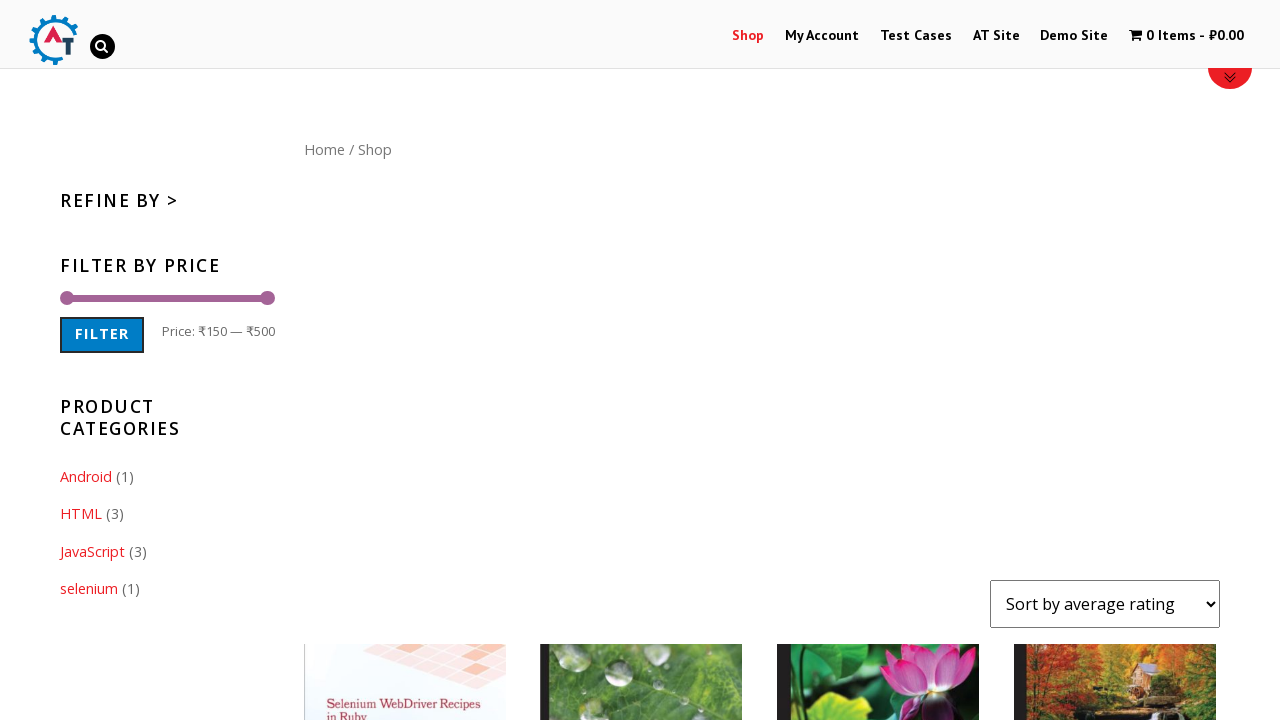